Tests registration form behavior when submitting without required fields, expecting the form to not show success message

Starting URL: http://suninjuly.github.io/registration2.html

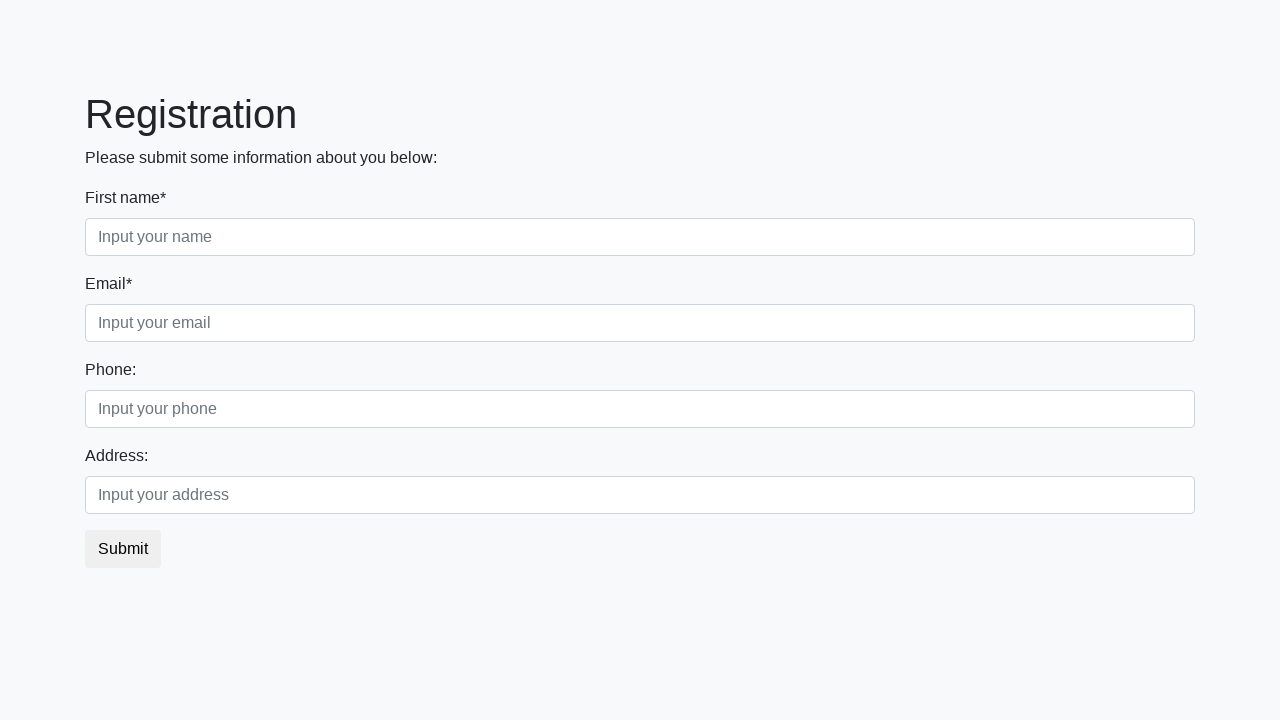

Filled phone number field with '666666666667' on div.second_block div.first_class input
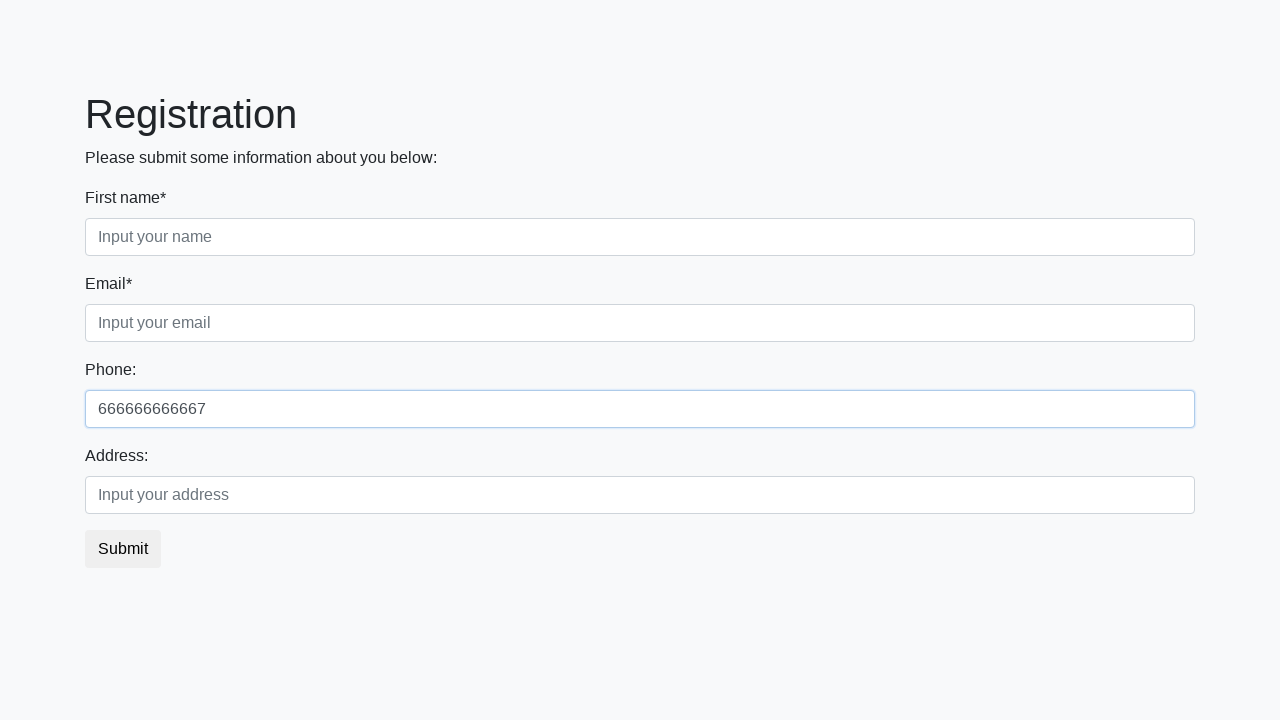

Filled address field with 'Mongolia, NY' on div.second_block div.second_class input
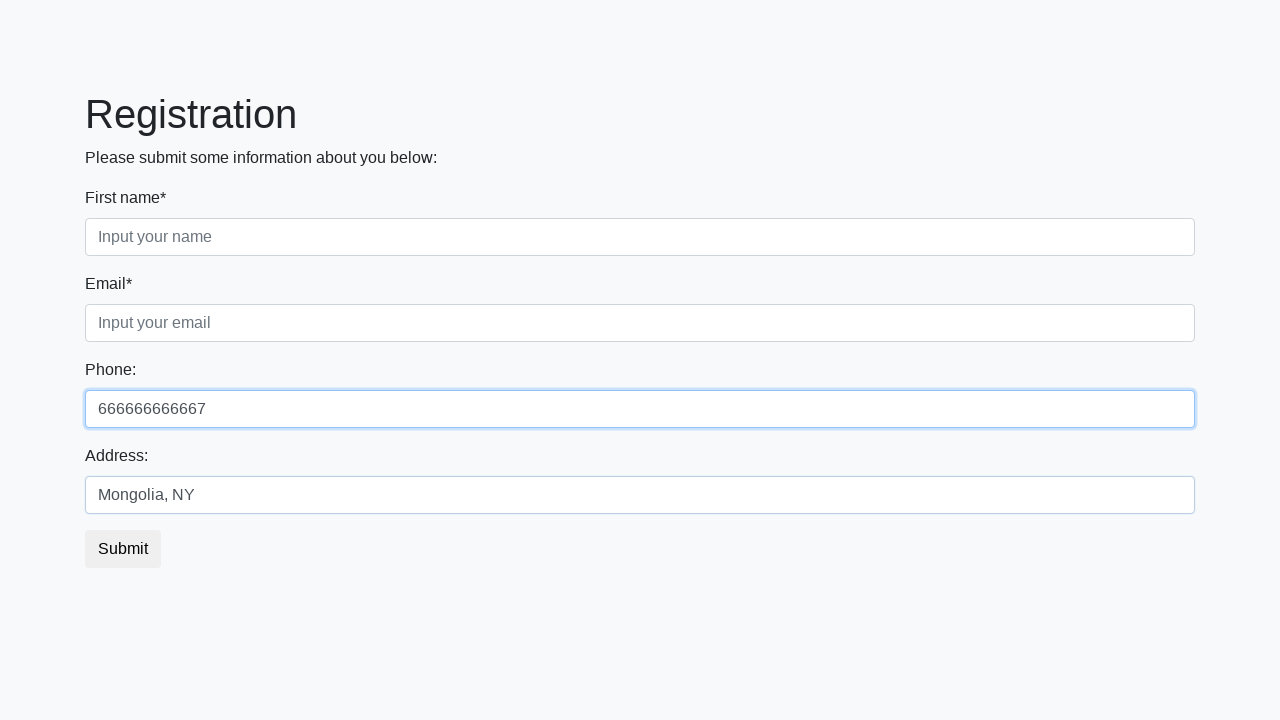

Clicked submit button to attempt registration without required fields at (123, 549) on button
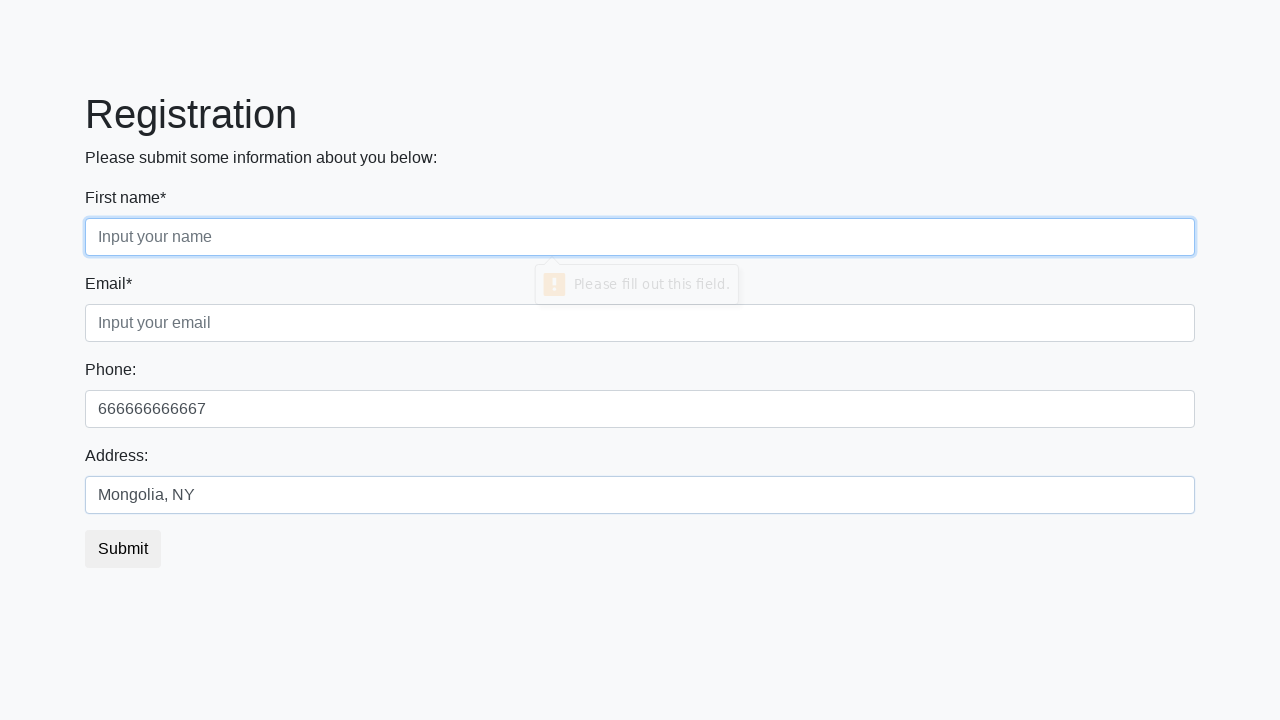

Waited for h1 element to appear after form submission
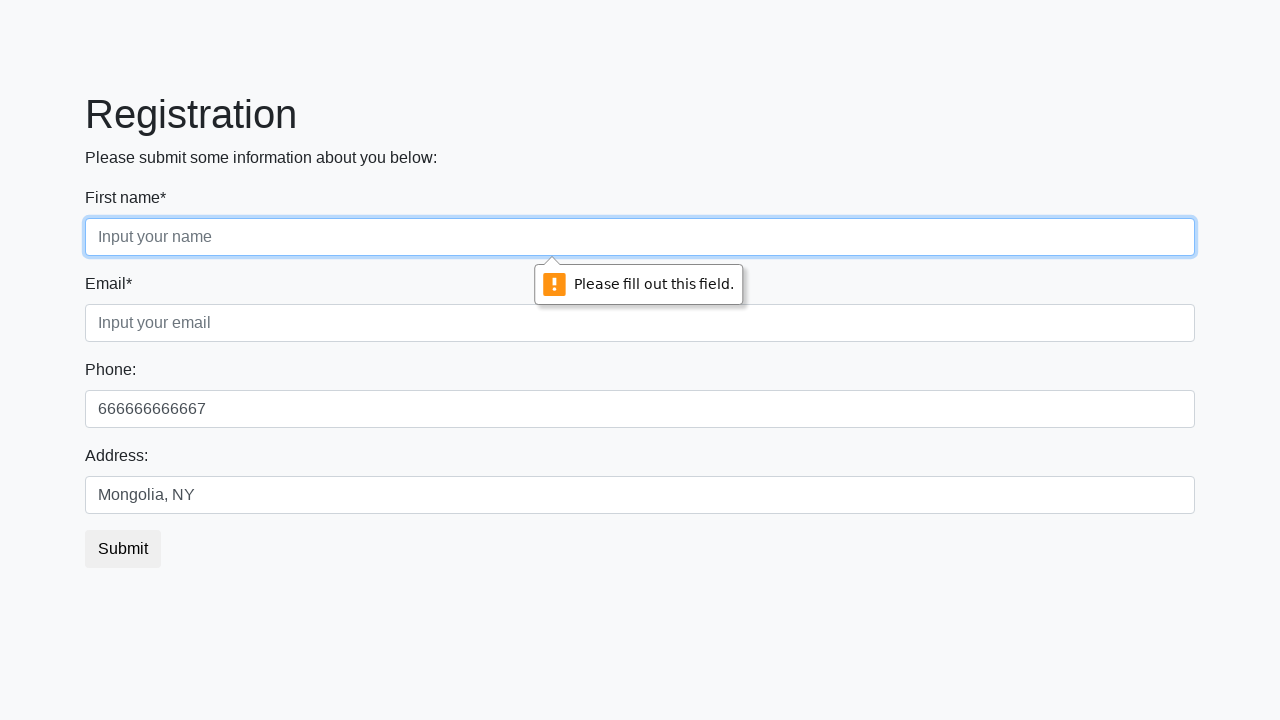

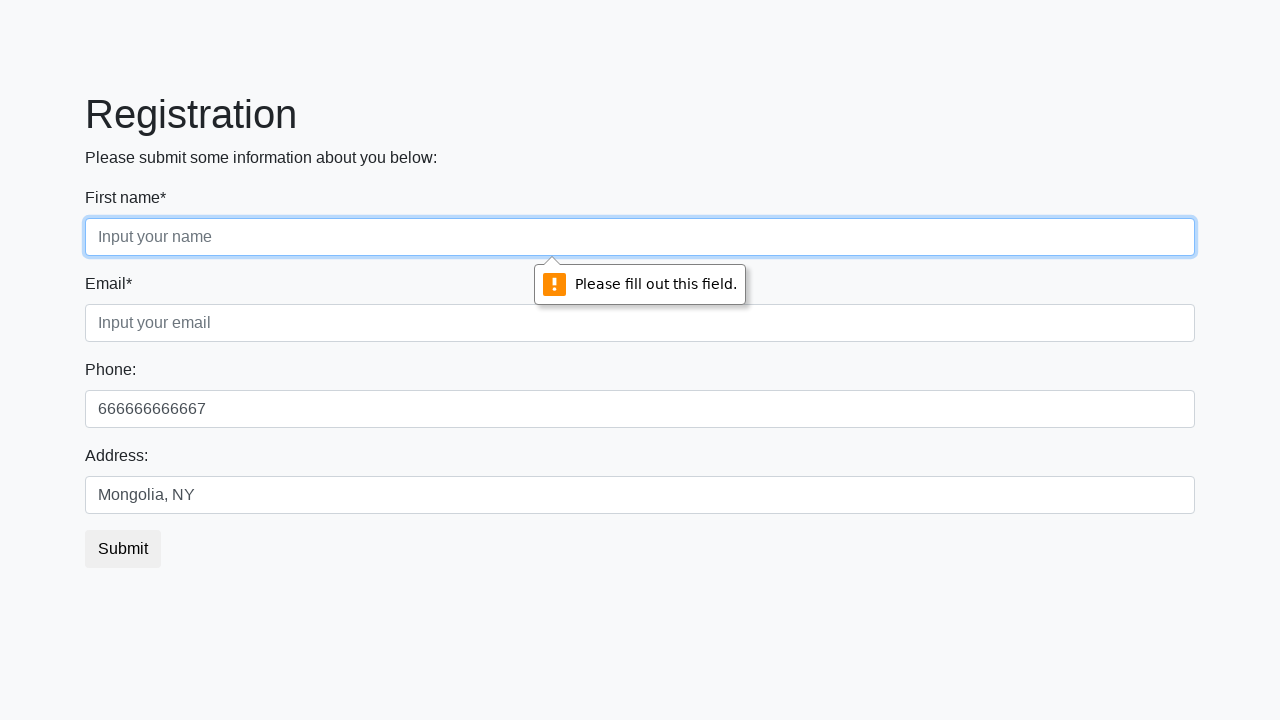